Navigates to a free proxy list website and waits for the proxy table to load

Starting URL: https://free-proxy-list.net/

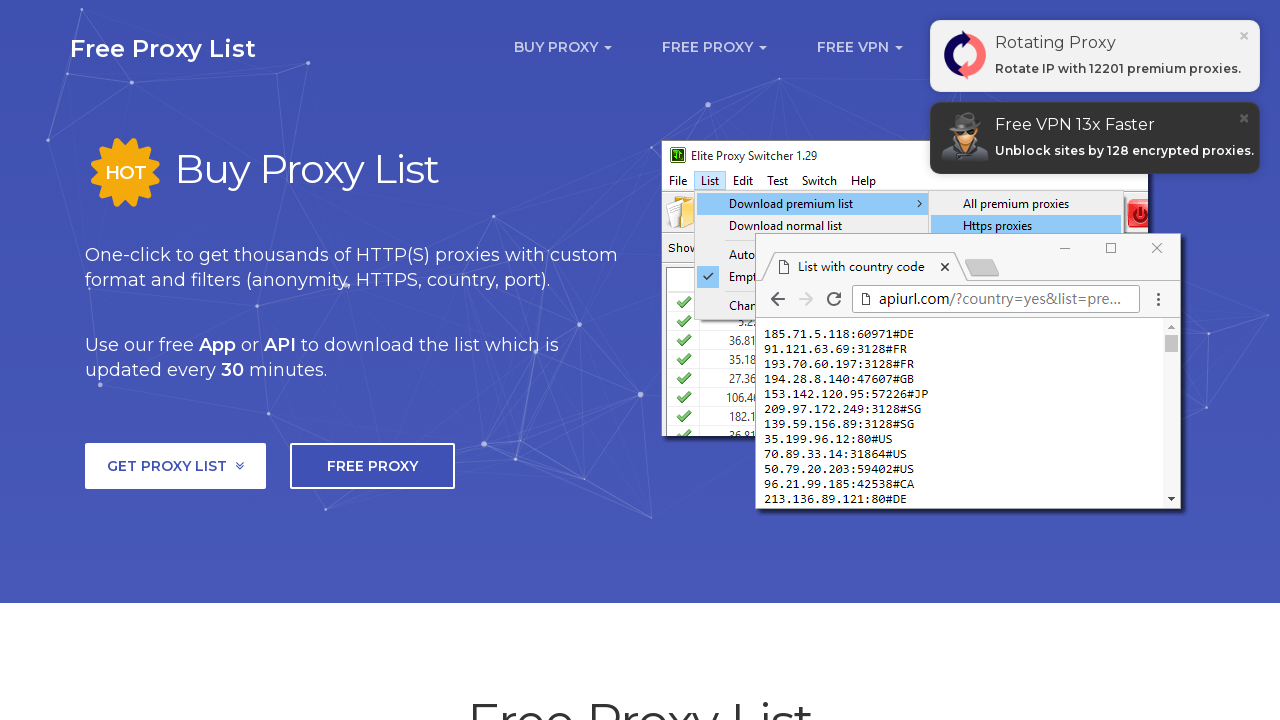

Navigated to free proxy list website
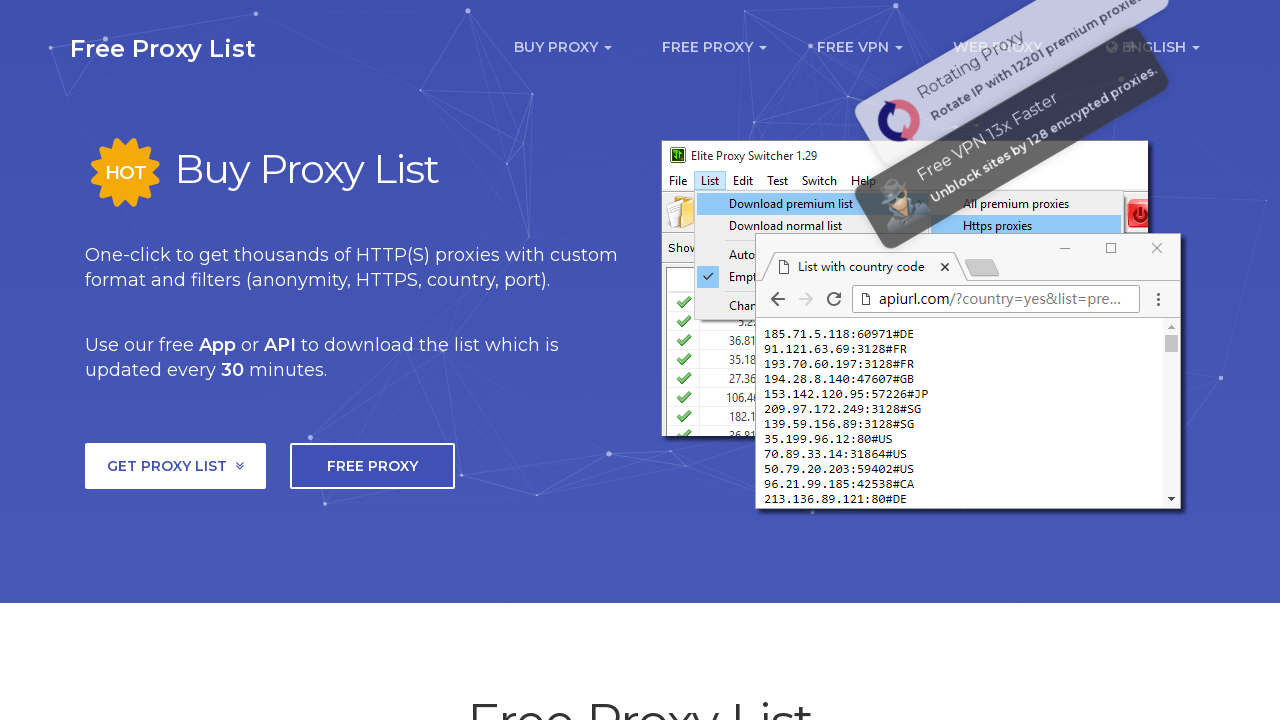

Proxy table loaded successfully
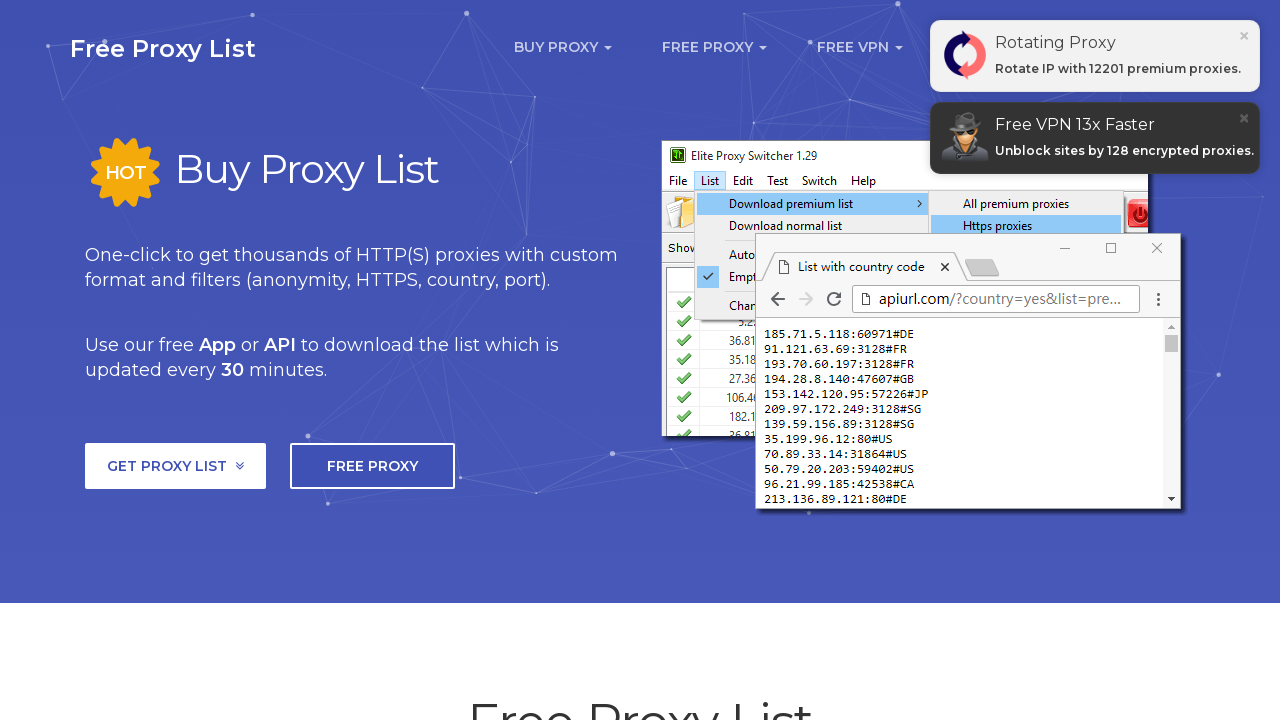

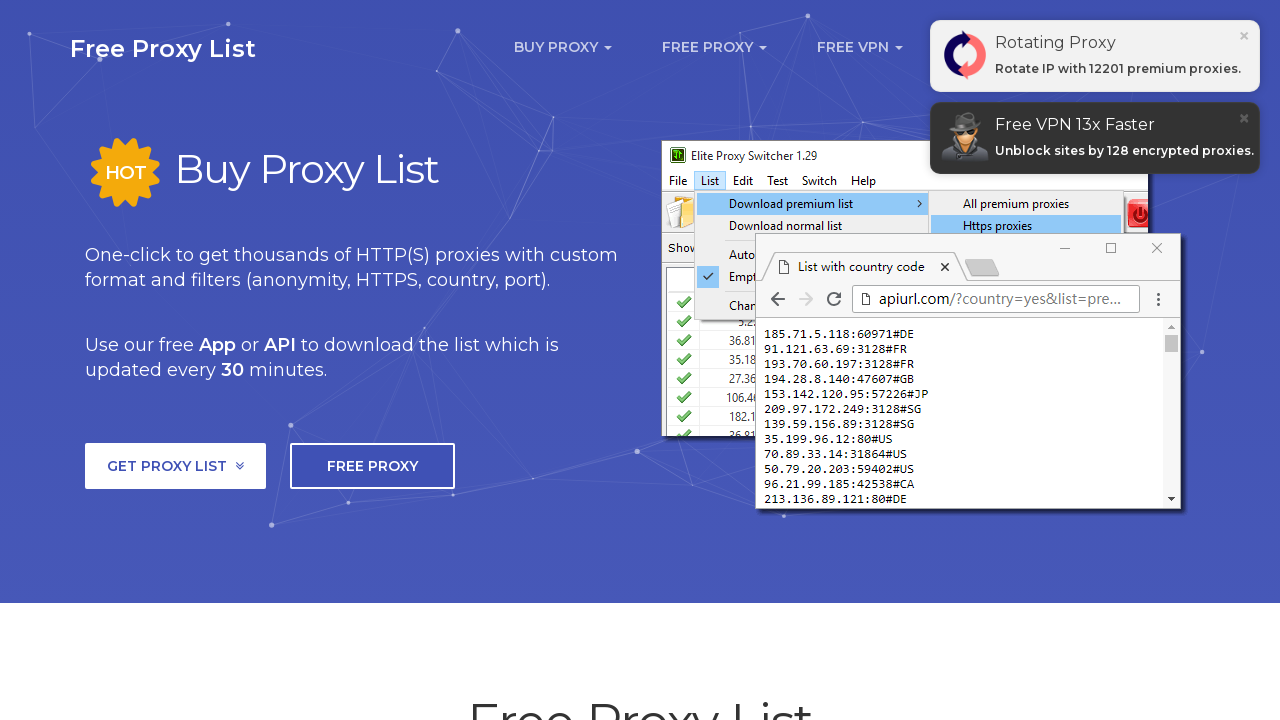